Verifies that the current URL matches the expected URL for the demoblaze website

Starting URL: https://www.demoblaze.com/

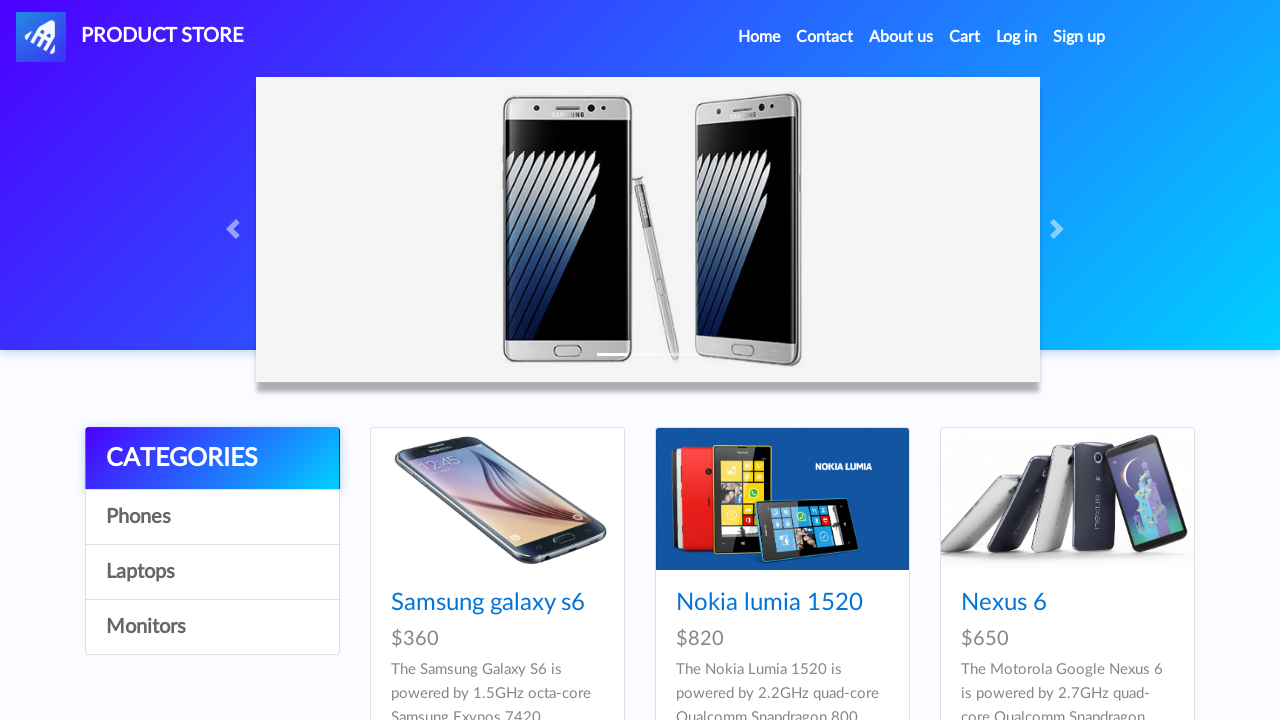

Verified current URL matches expected URL https://www.demoblaze.com/
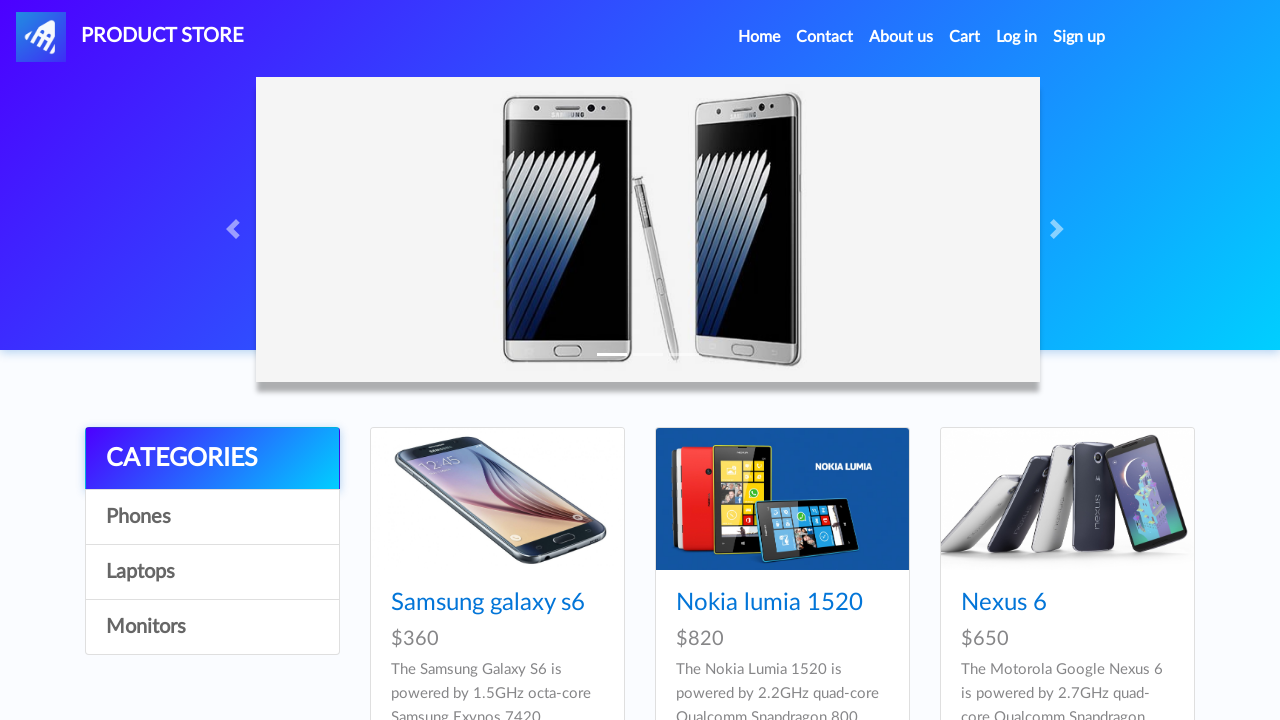

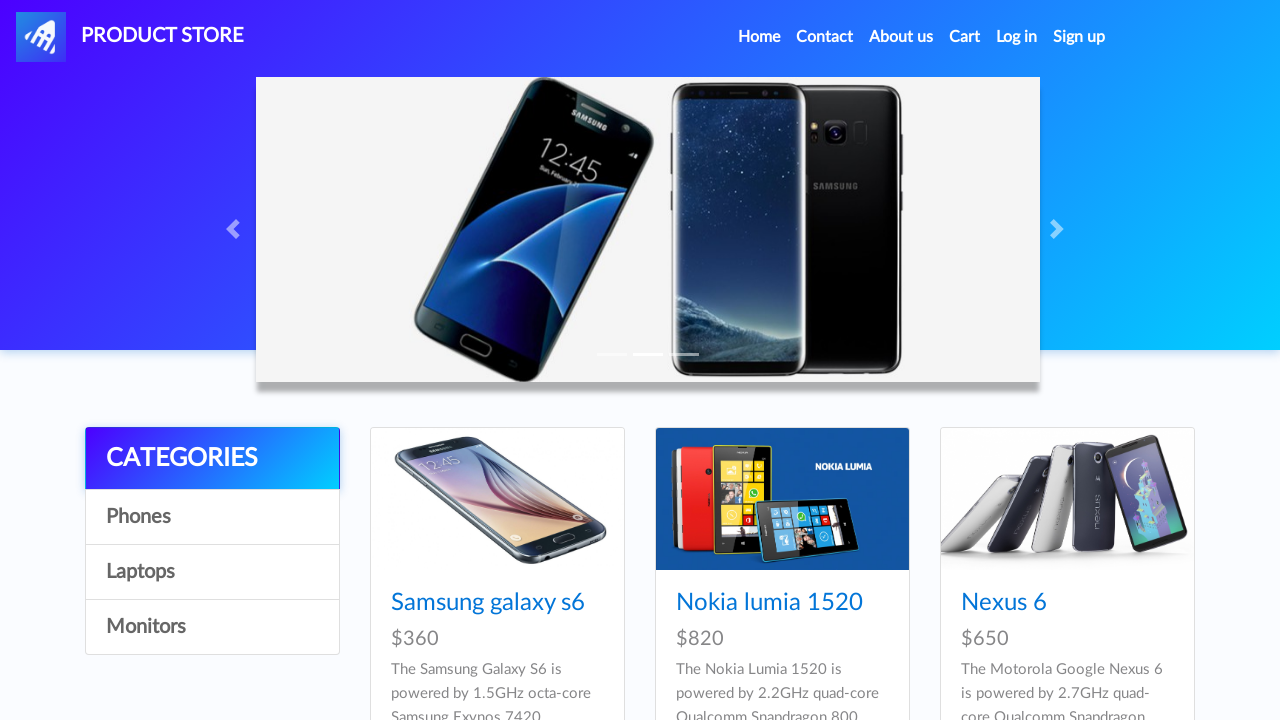